Navigates to W3Schools HTML tables tutorial page and verifies the presence and structure of the example HTML table, including checking for table headers and data cells.

Starting URL: https://www.w3schools.com/html/html_tables.asp

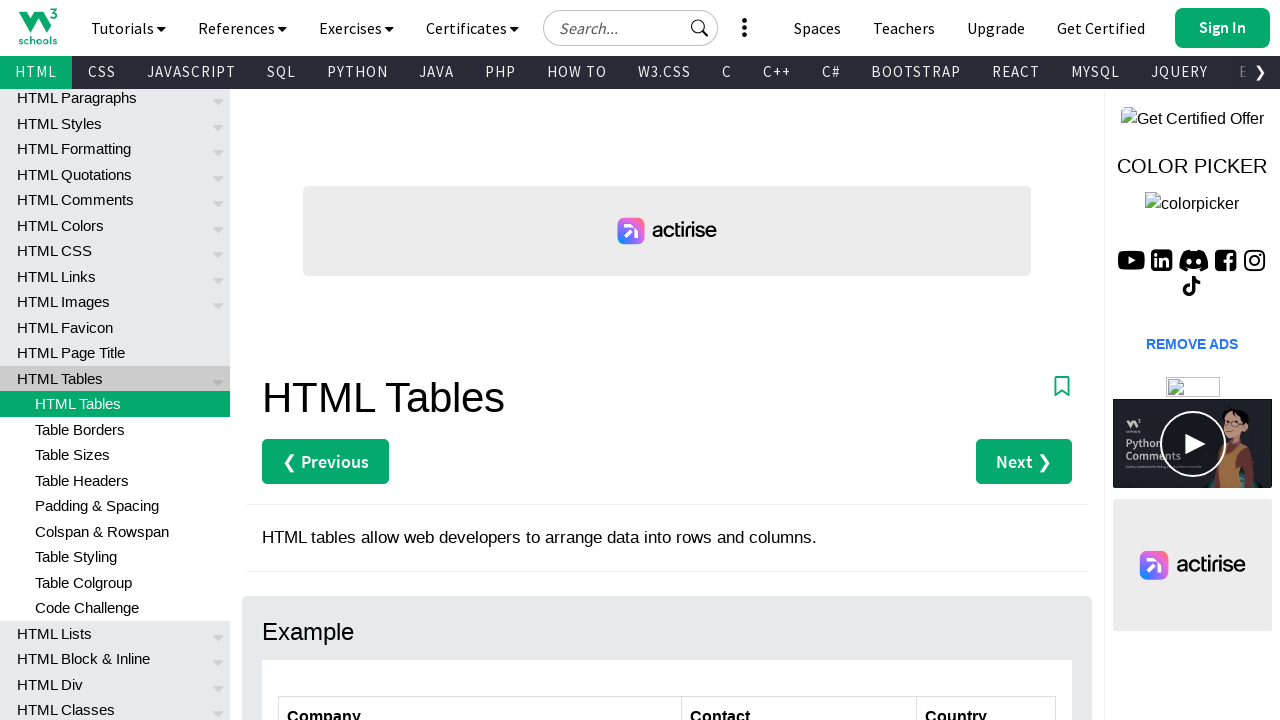

Waited for customers table to be visible
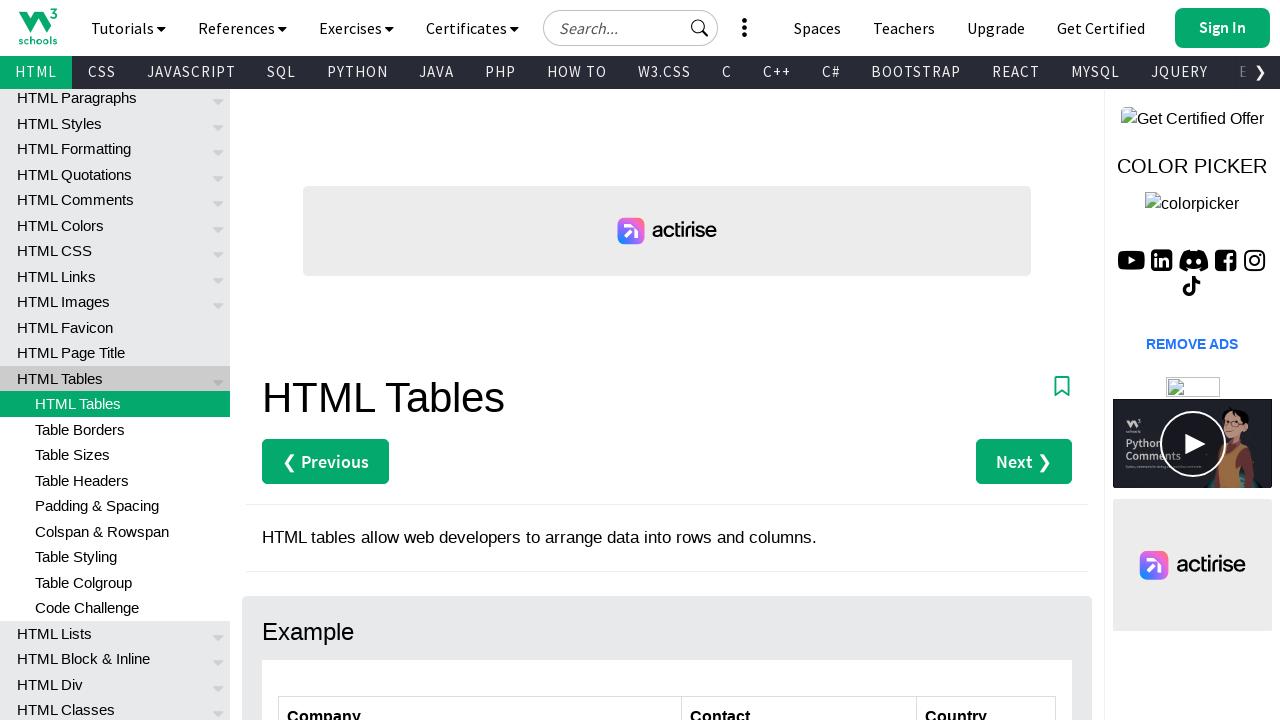

Verified table headers exist in customers table
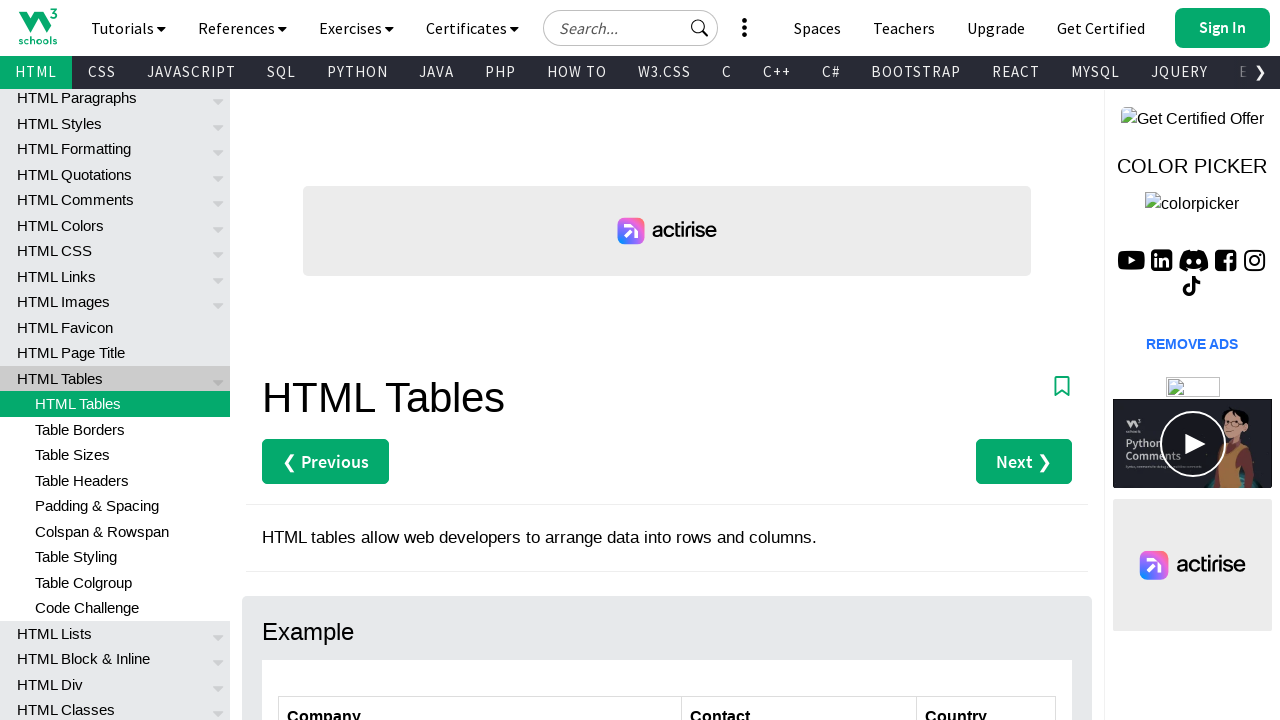

Verified table rows exist in customers table
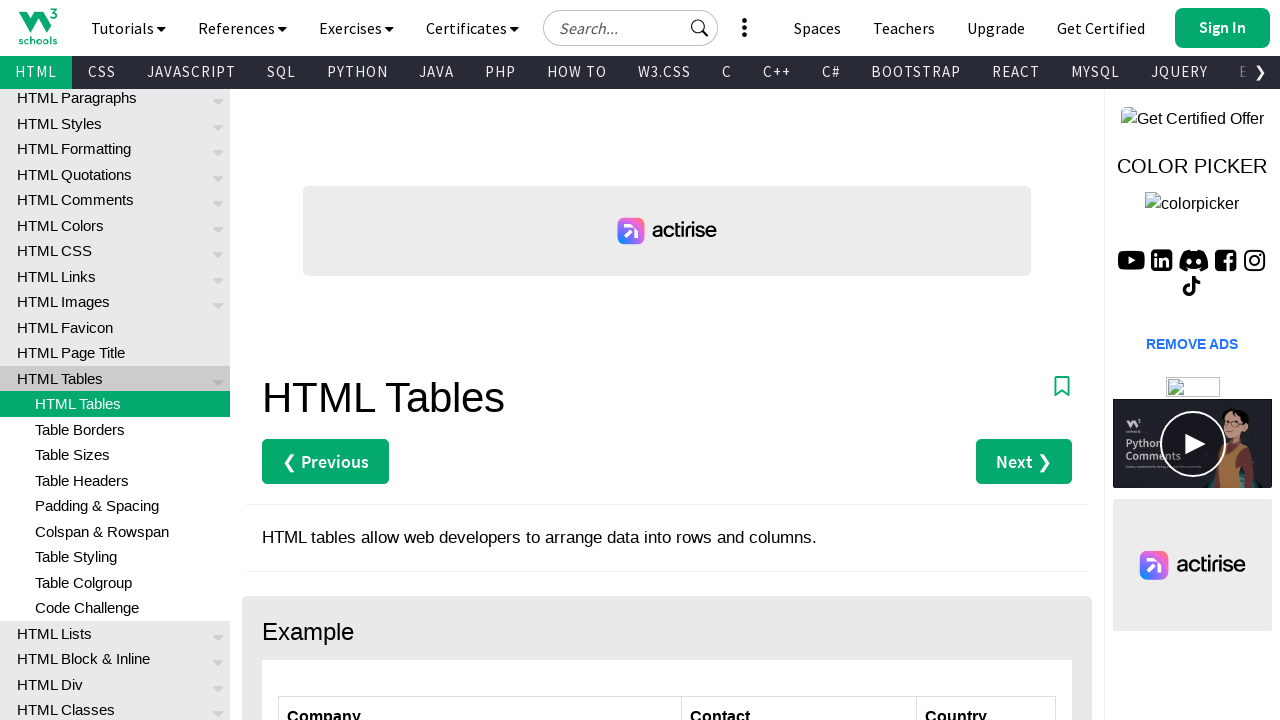

Verified table data cells exist in customers table
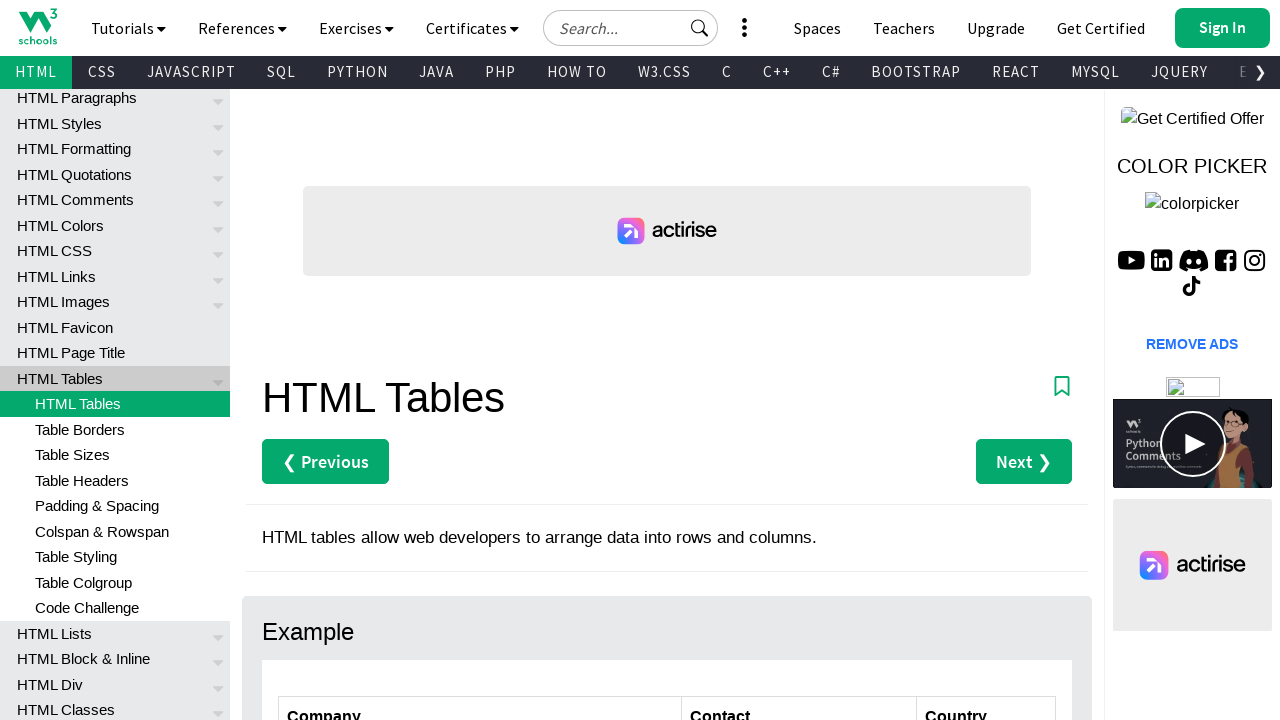

Clicked on customers table to verify interactivity at (667, 576) on table#customers
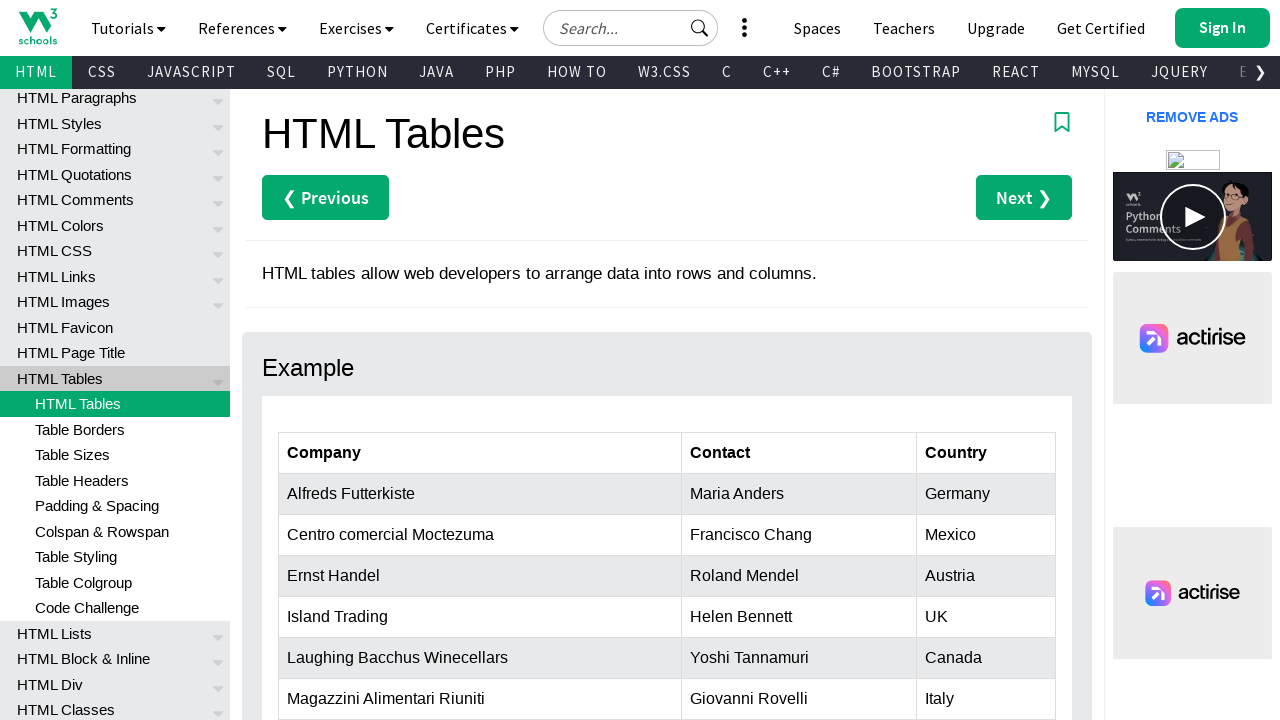

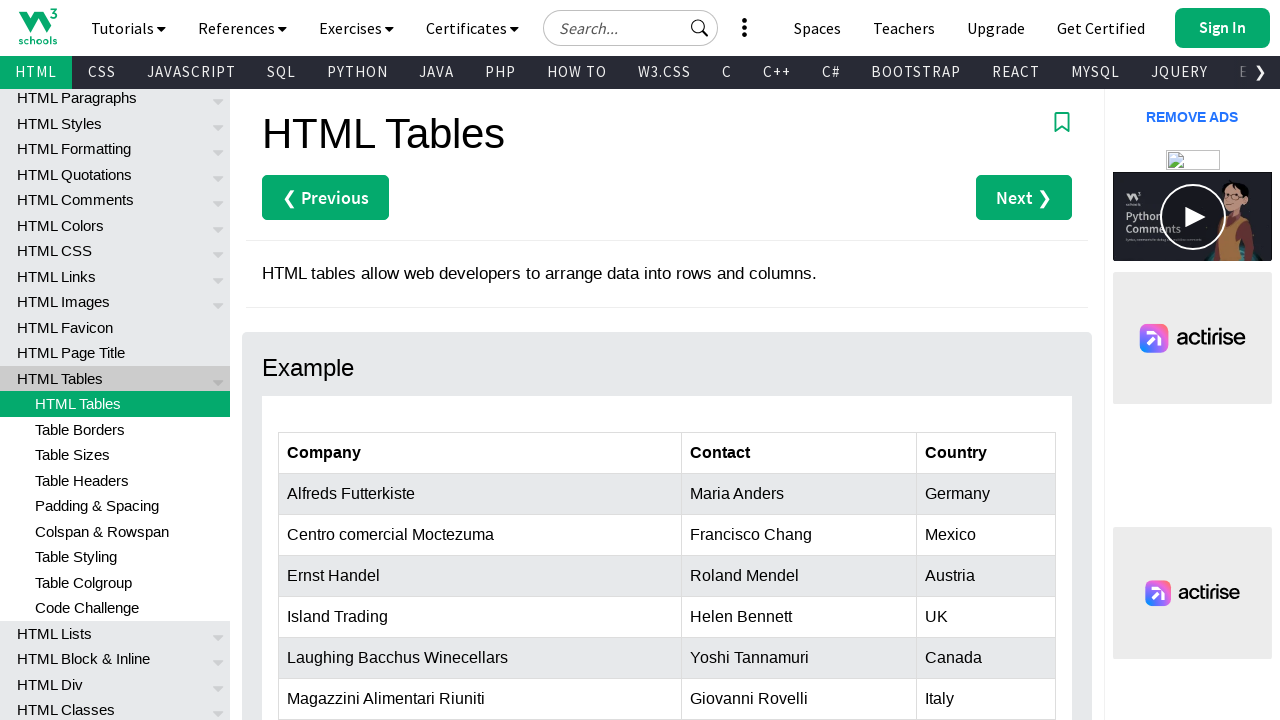